Tests password reset and login functionality on a practice site by retrieving a temporary password and using it to login

Starting URL: https://rahulshettyacademy.com/locatorspractice/

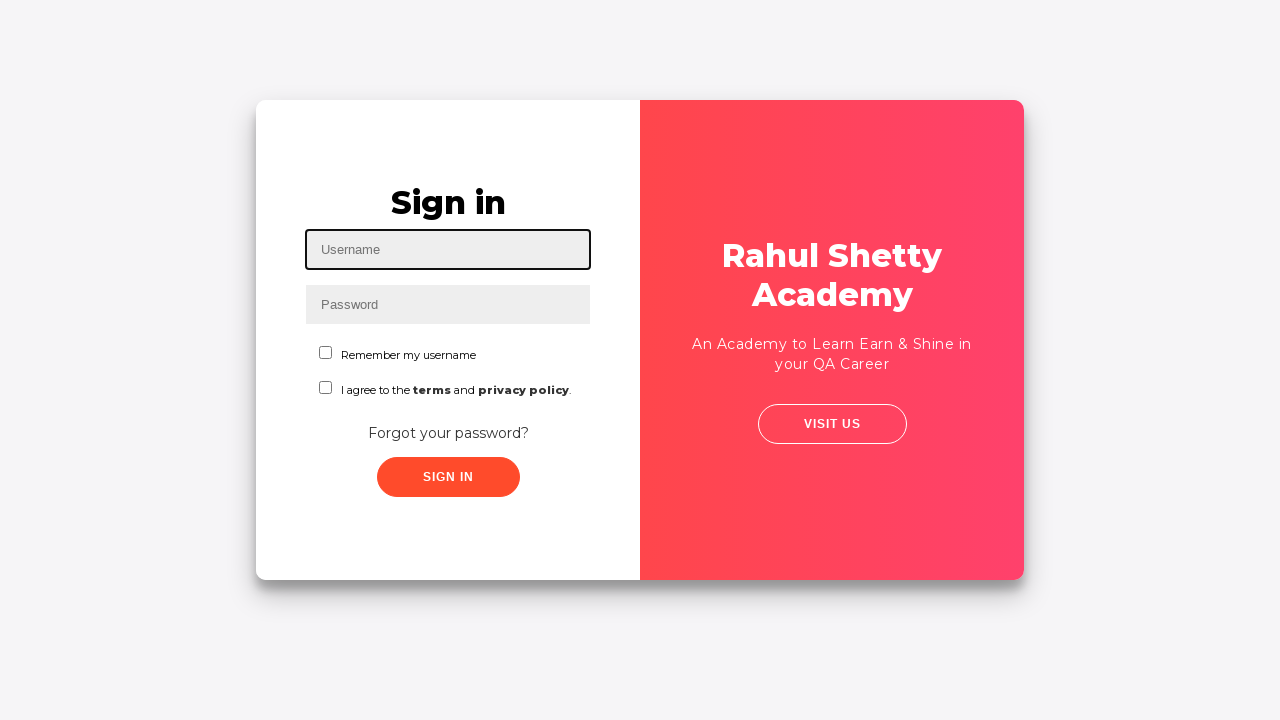

Clicked 'Forgot your password?' link at (448, 433) on xpath=//a[normalize-space()='Forgot your password?']
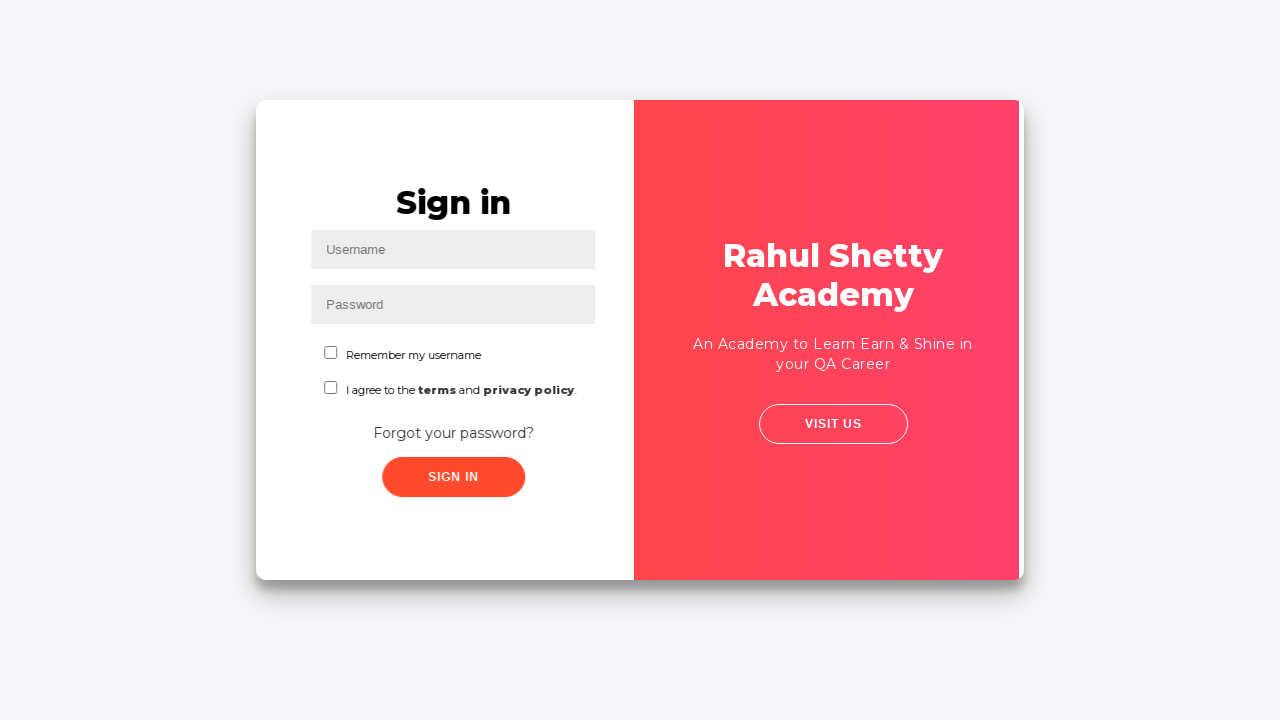

Waited 2 seconds for password reset form to load
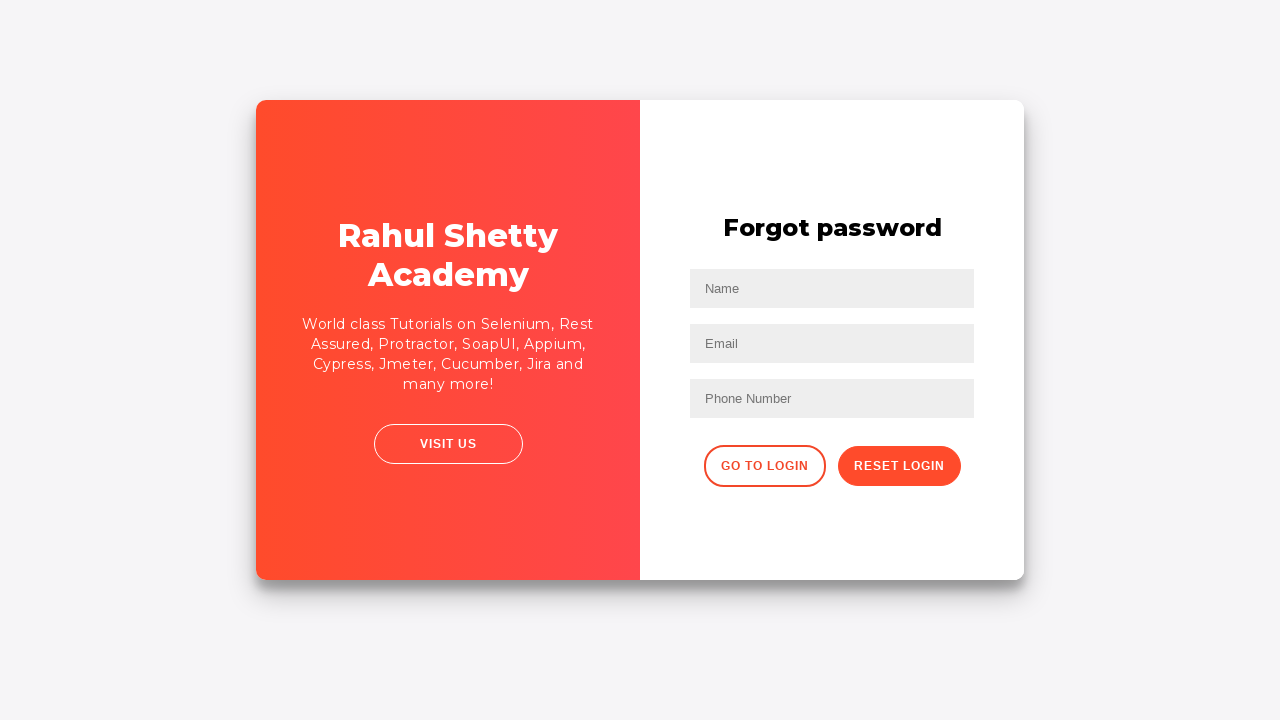

Clicked reset password button at (899, 466) on .reset-pwd-btn
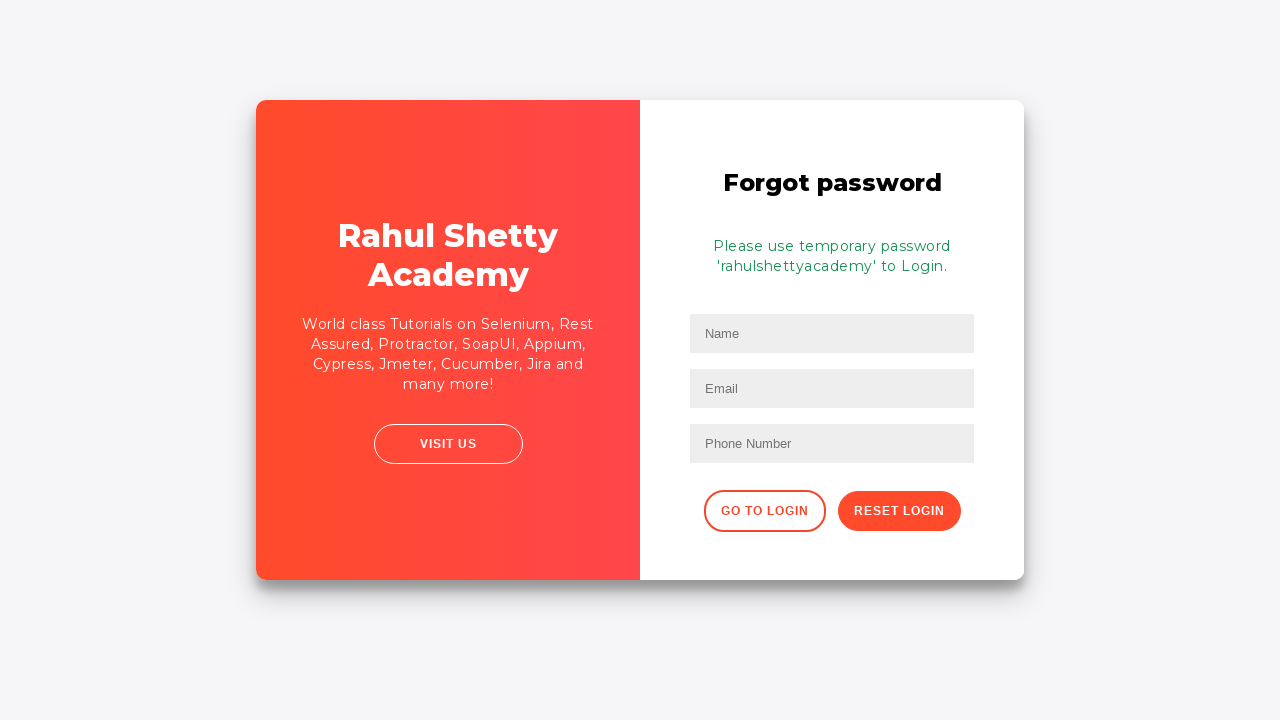

Waited 2 seconds for temporary password message
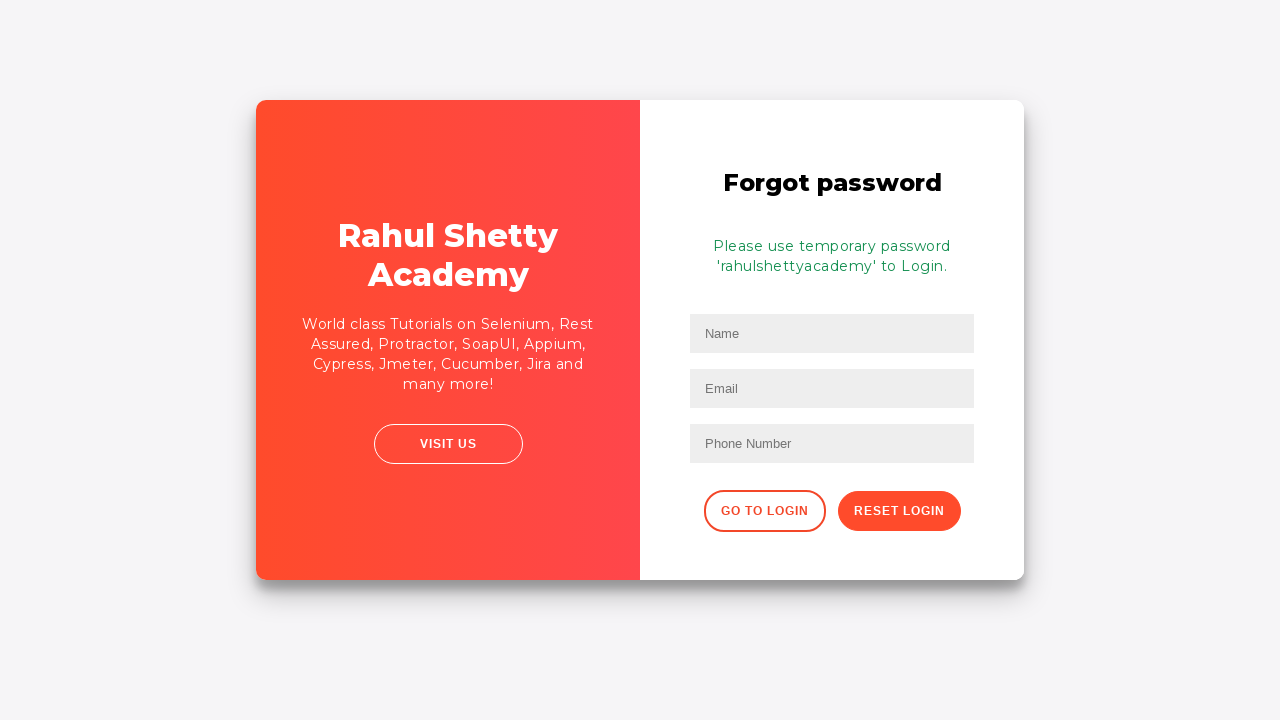

Retrieved password message: Please use temporary password 'rahulshettyacademy' to Login. 
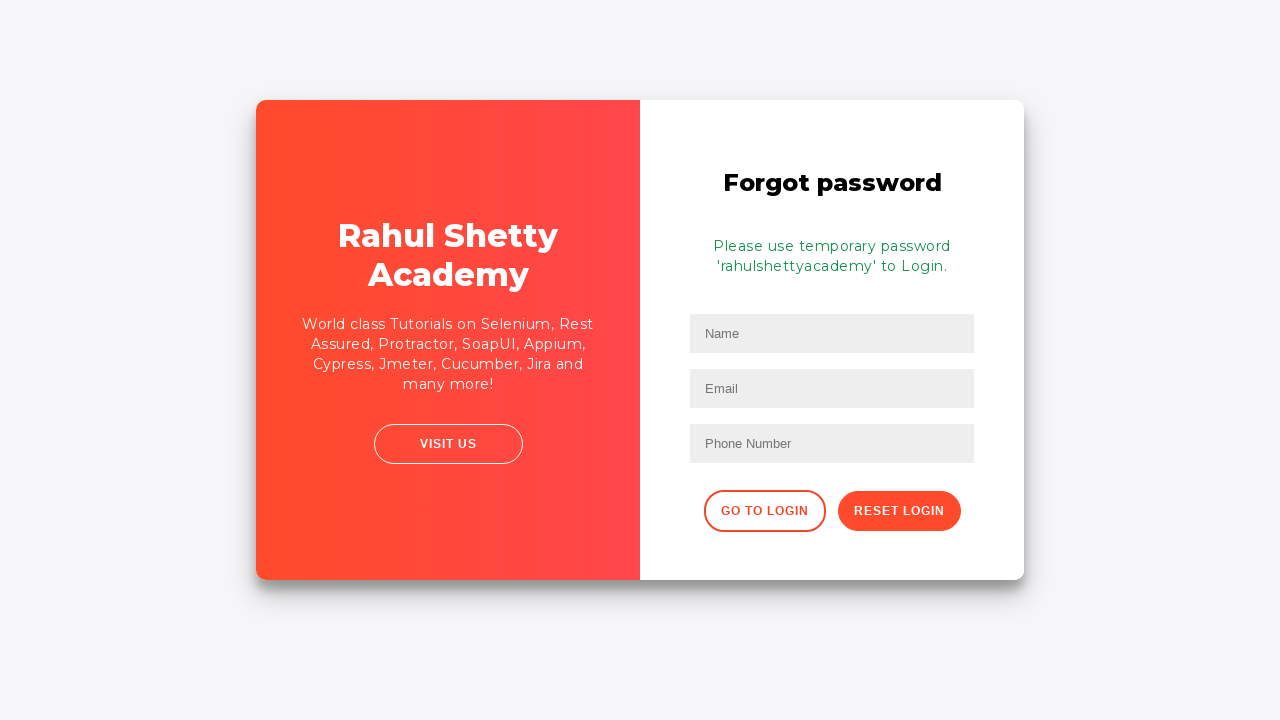

Extracted temporary password: rahulshettyacademy
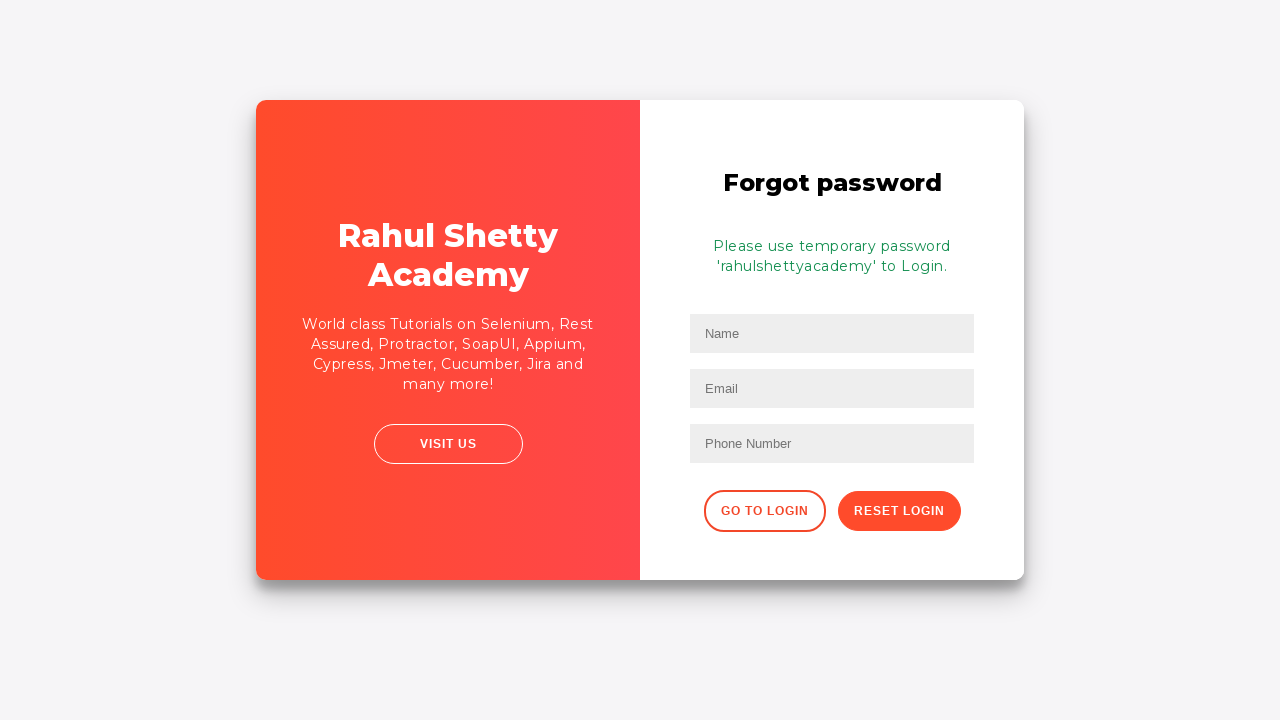

Clicked 'Go to login' button at (764, 511) on .go-to-login-btn
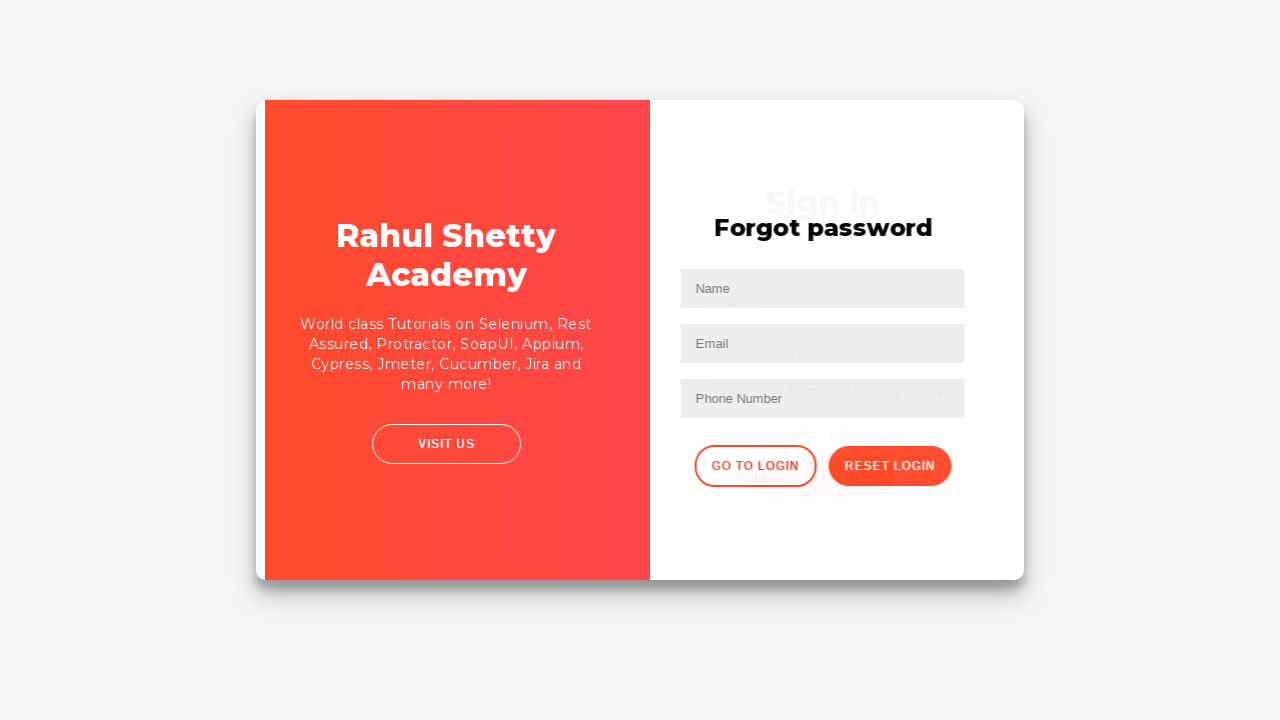

Waited 2 seconds for login form to load
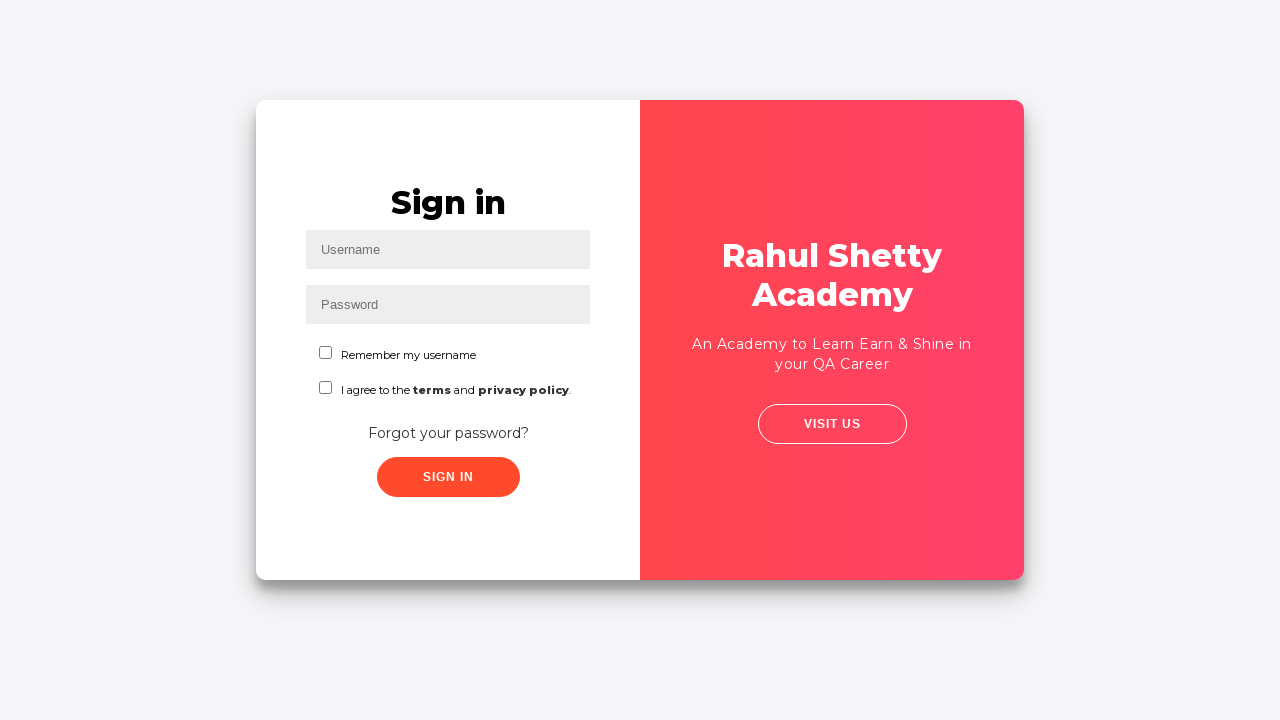

Filled username field with 'JINADU' on //input[@id='inputUsername']
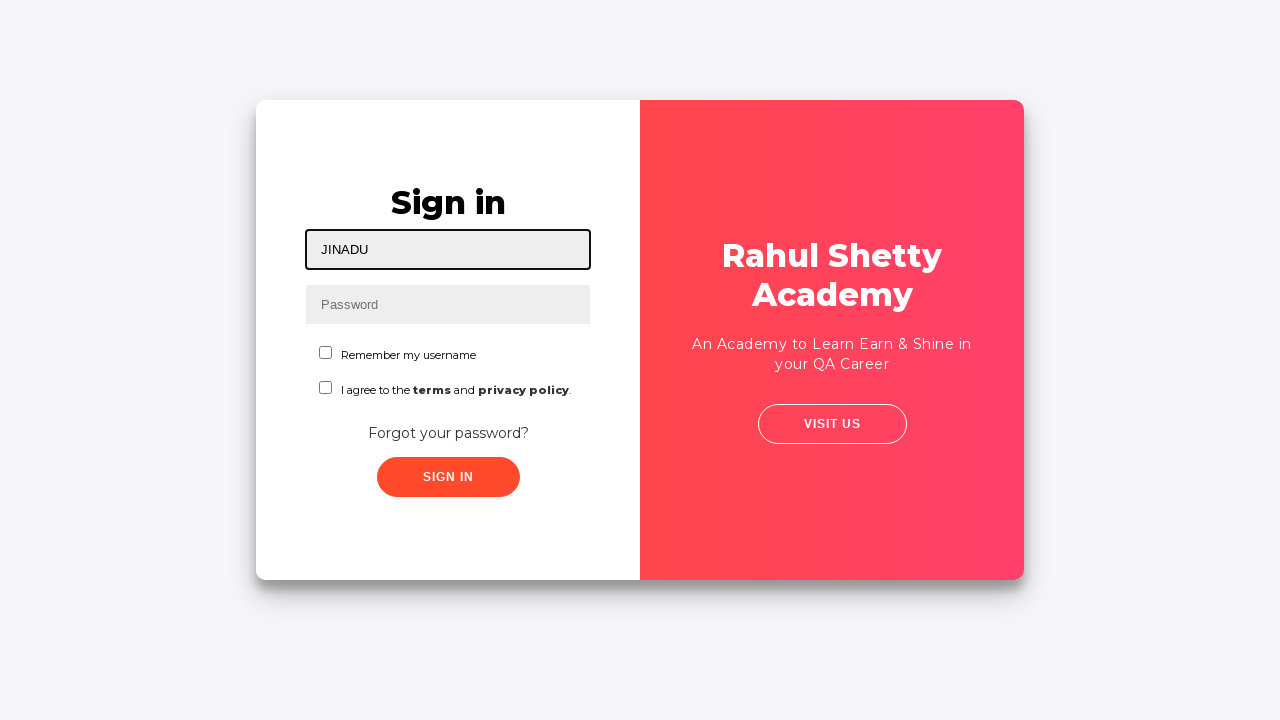

Filled password field with temporary password on //input[@placeholder='Password']
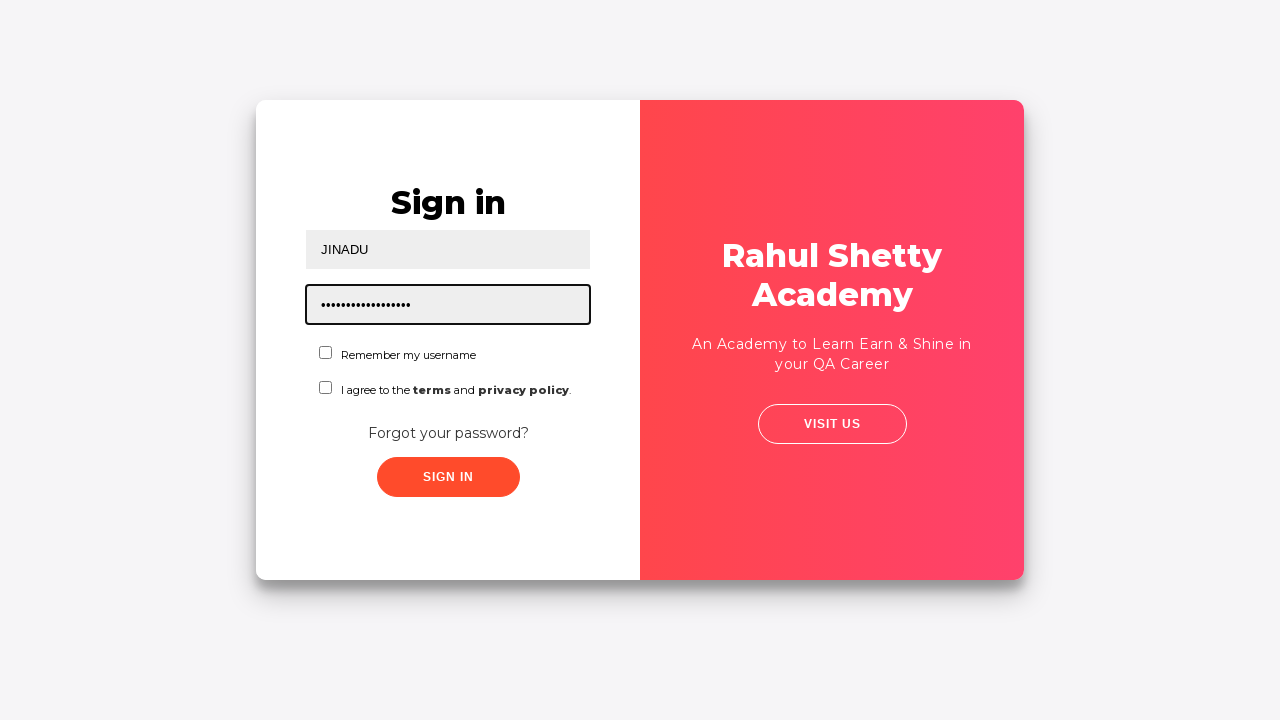

Checked the checkbox at (326, 352) on #chkboxOne
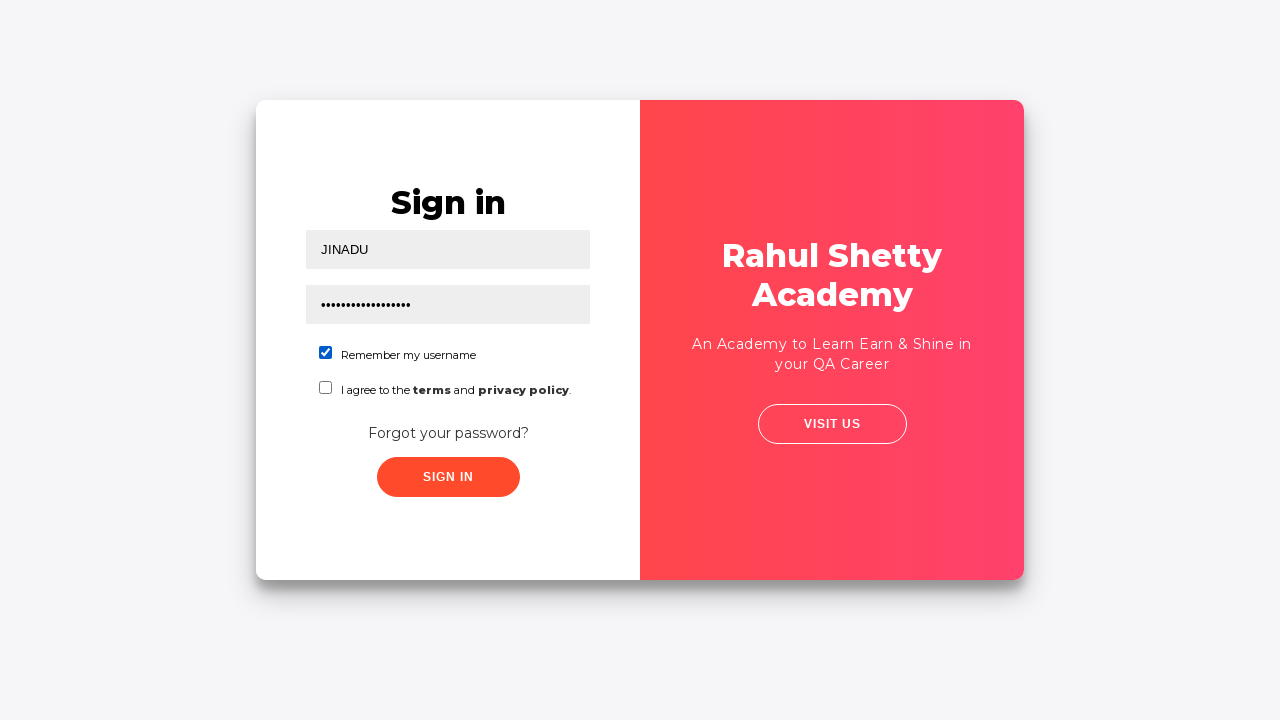

Clicked login submit button at (448, 477) on button[type='submit']
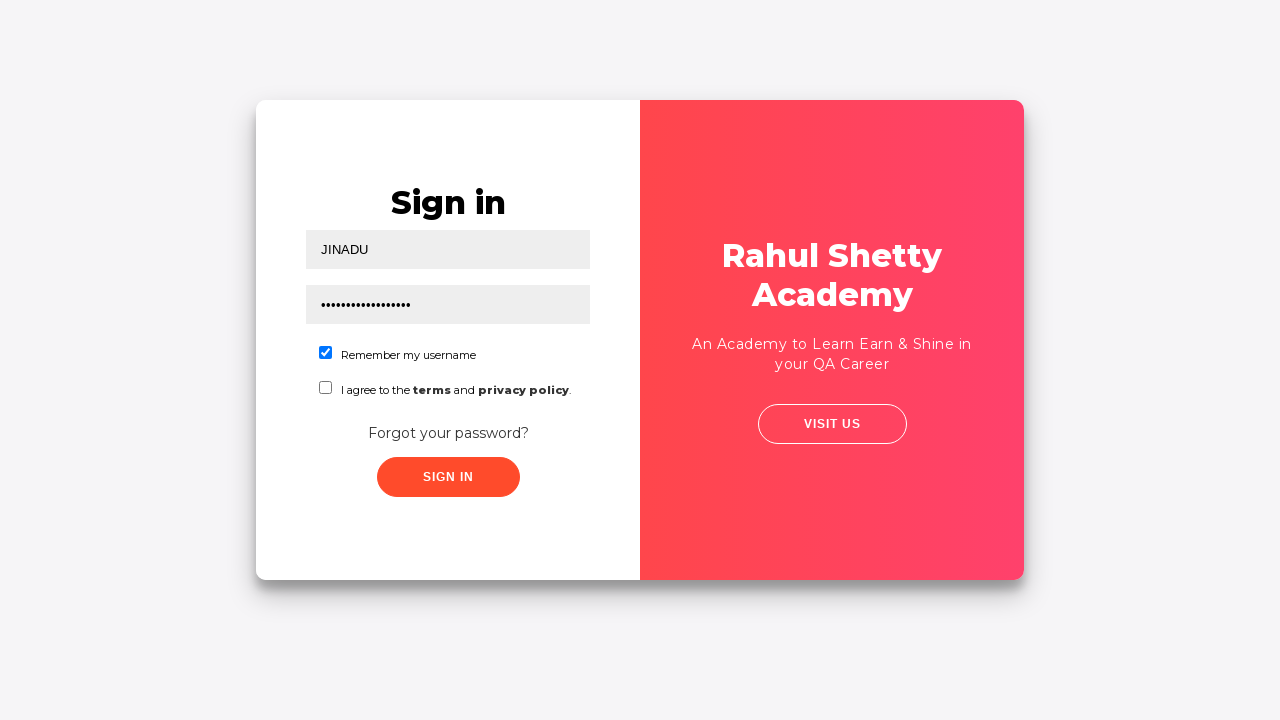

Waited 2 seconds for login to complete
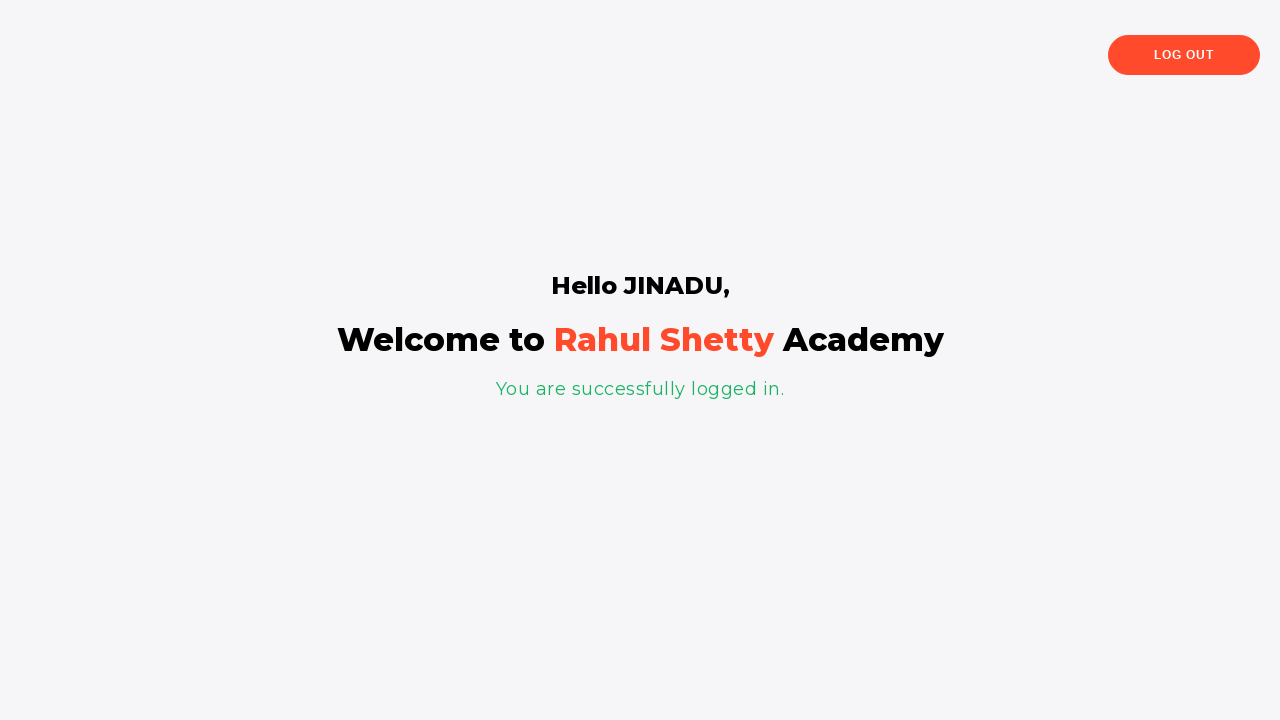

Retrieved greeting text: Hello JINADU,
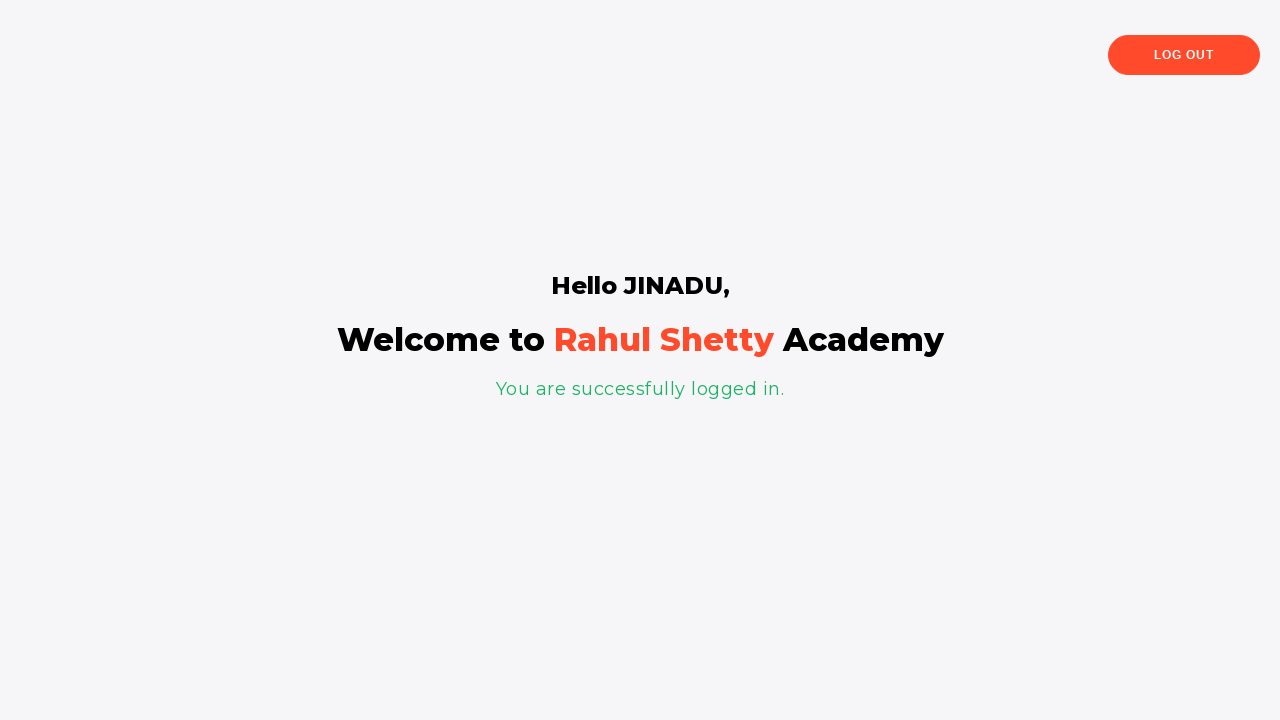

Verified successful login with greeting message
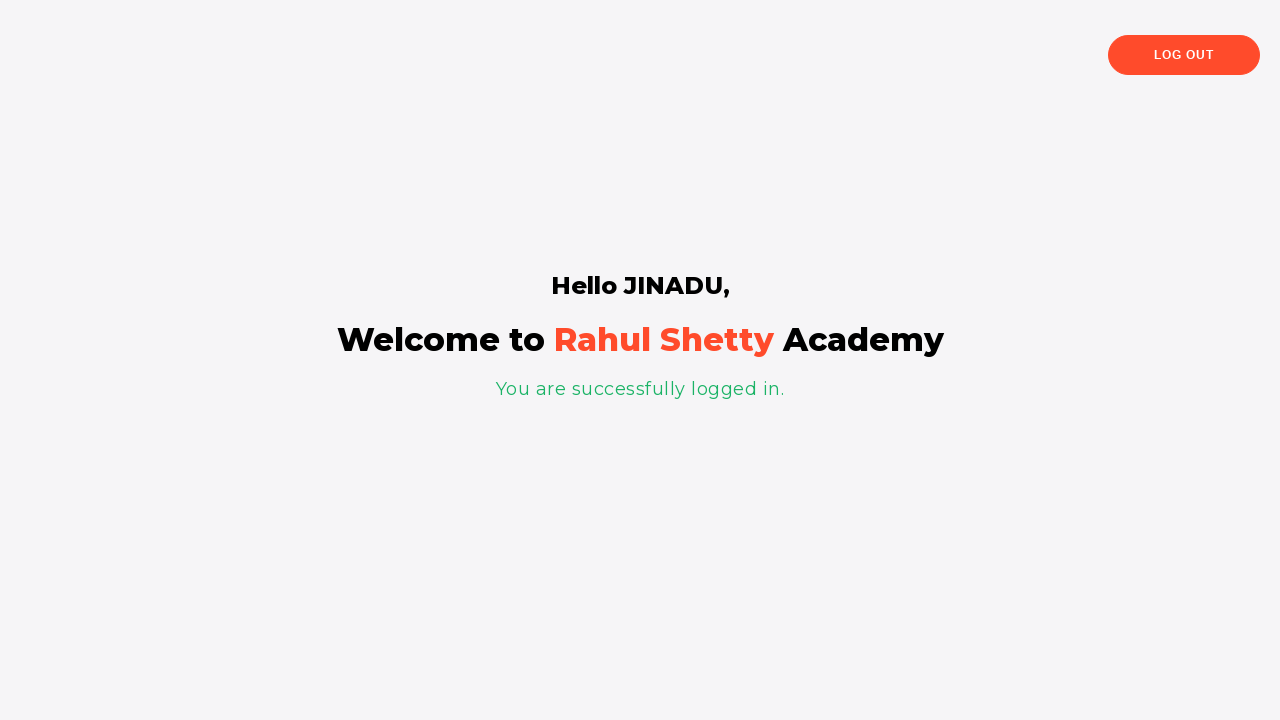

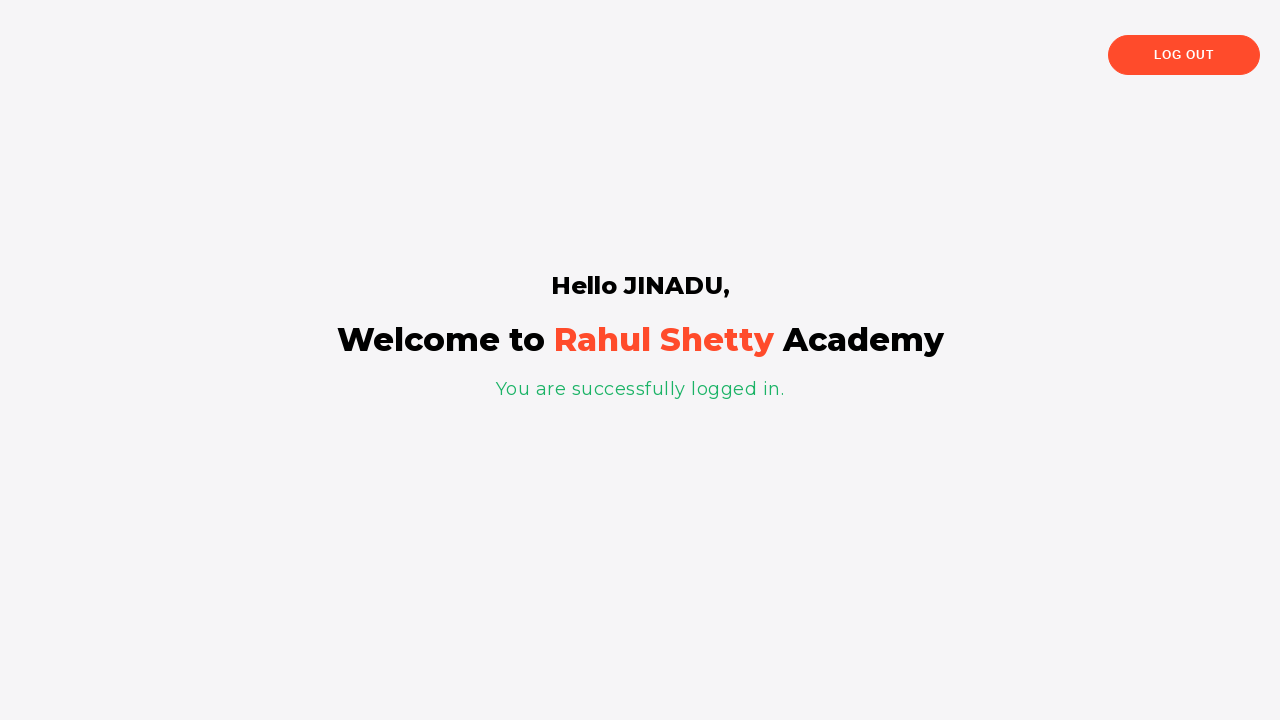